Tests scrolling functionality by scrolling to a table element on the page and then scrolling within the table itself

Starting URL: https://rahulshettyacademy.com/AutomationPractice/

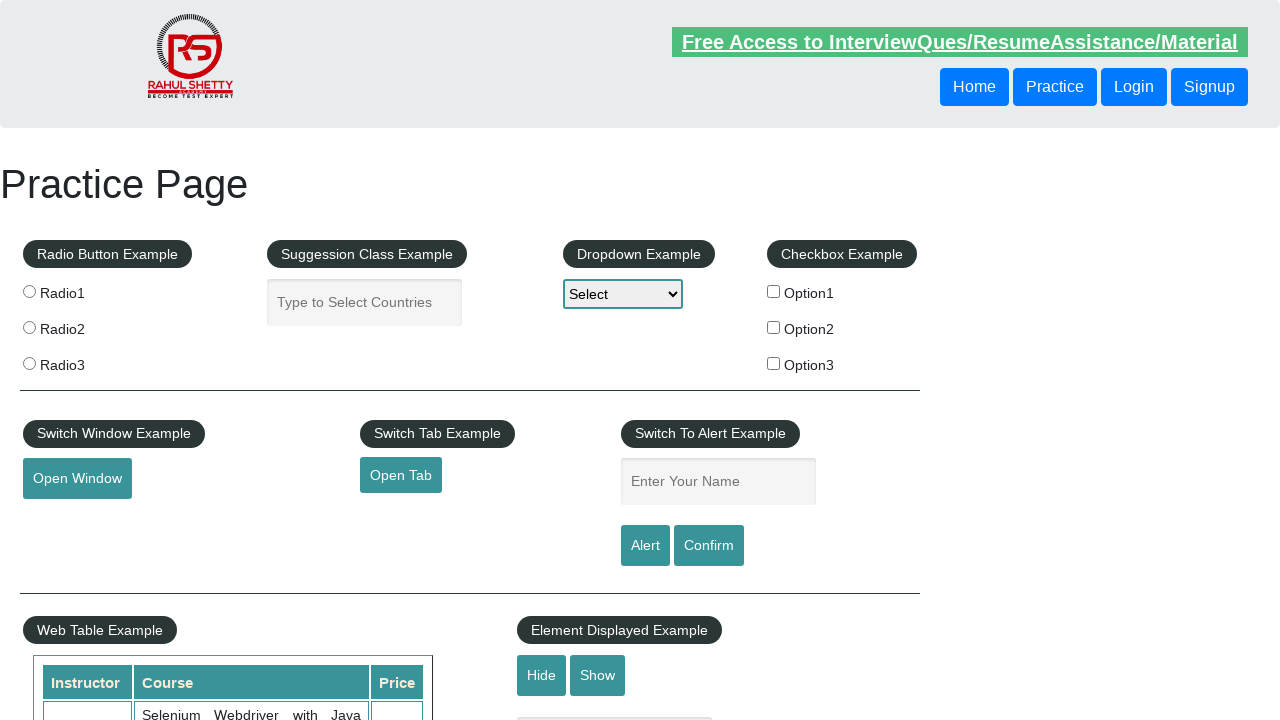

Located the table element with class 'tableFixHead'
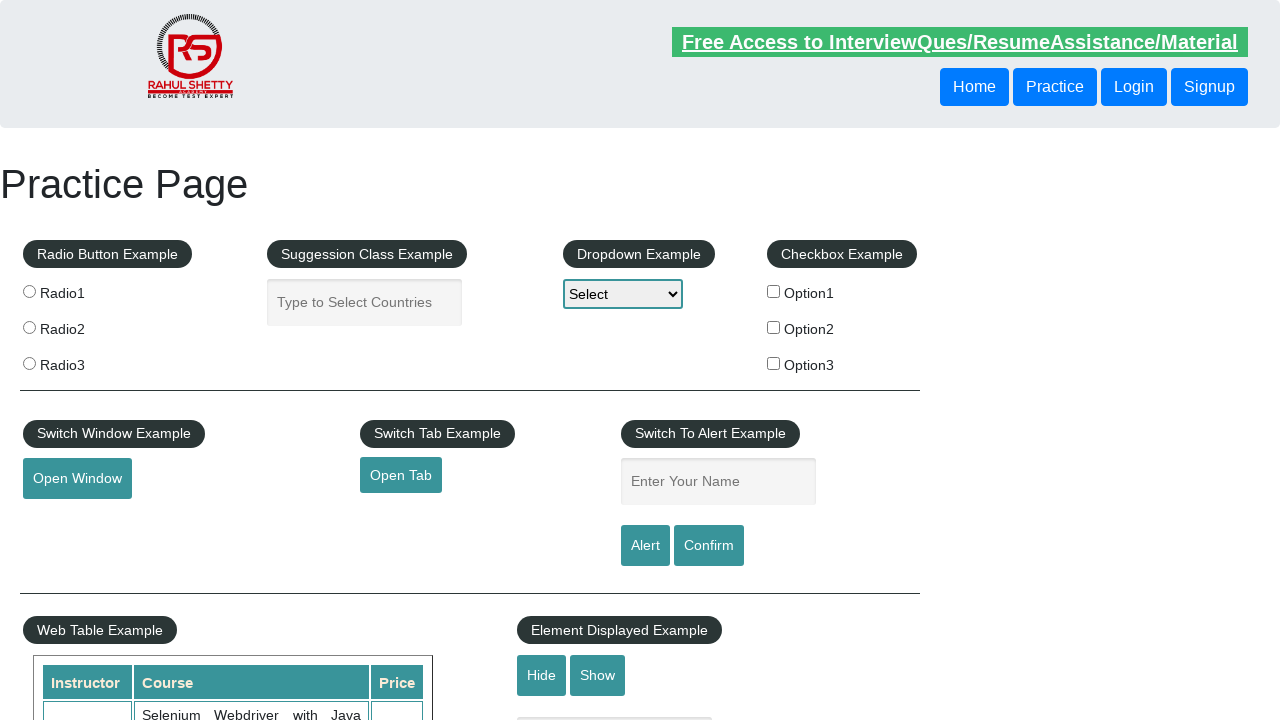

Scrolled to table element to bring it into view
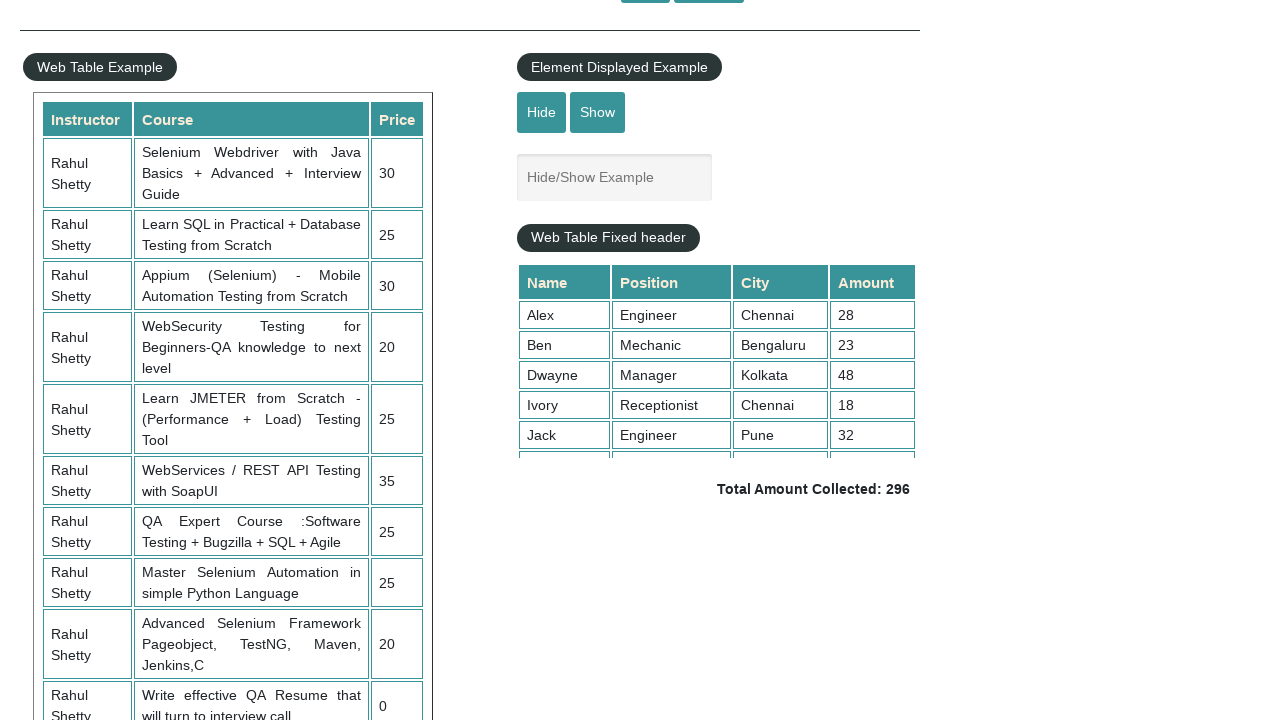

Scrolled within the table by 400 pixels using JavaScript
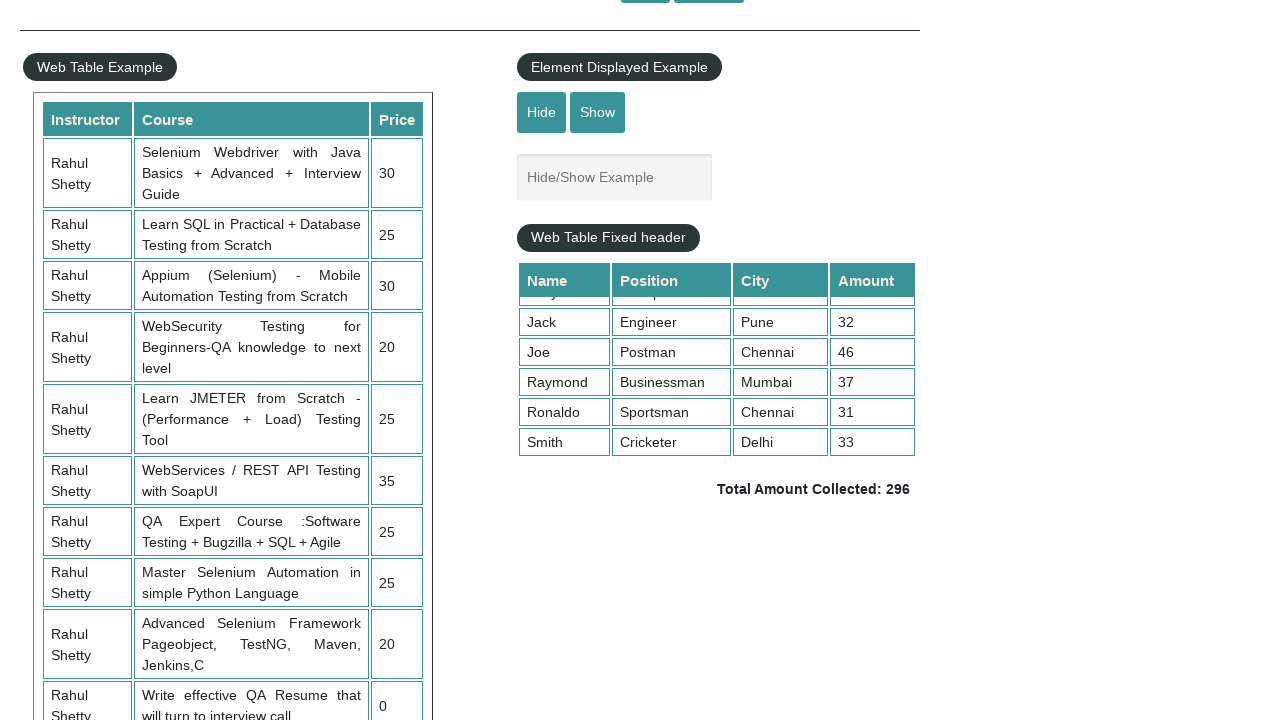

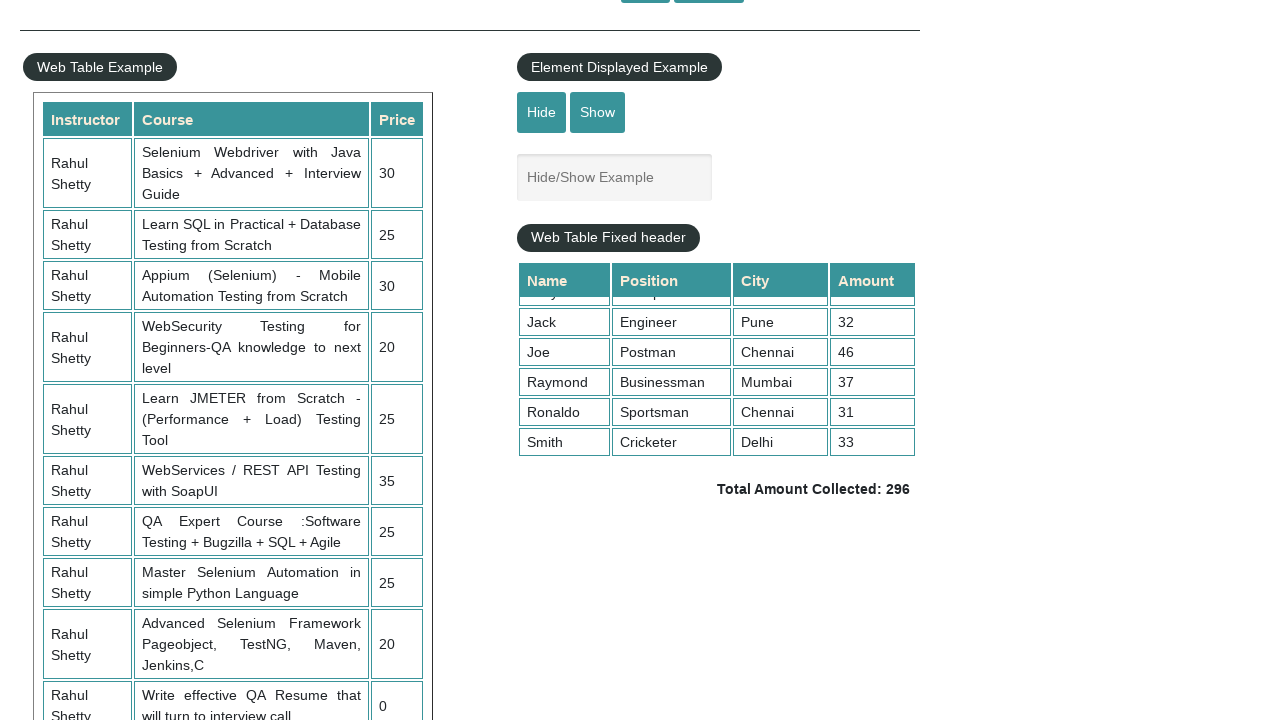